Tests an e-commerce flow by searching for products, adding a specific item (Cashews) to the cart, and proceeding through checkout to place an order.

Starting URL: https://rahulshettyacademy.com/seleniumPractise/#/

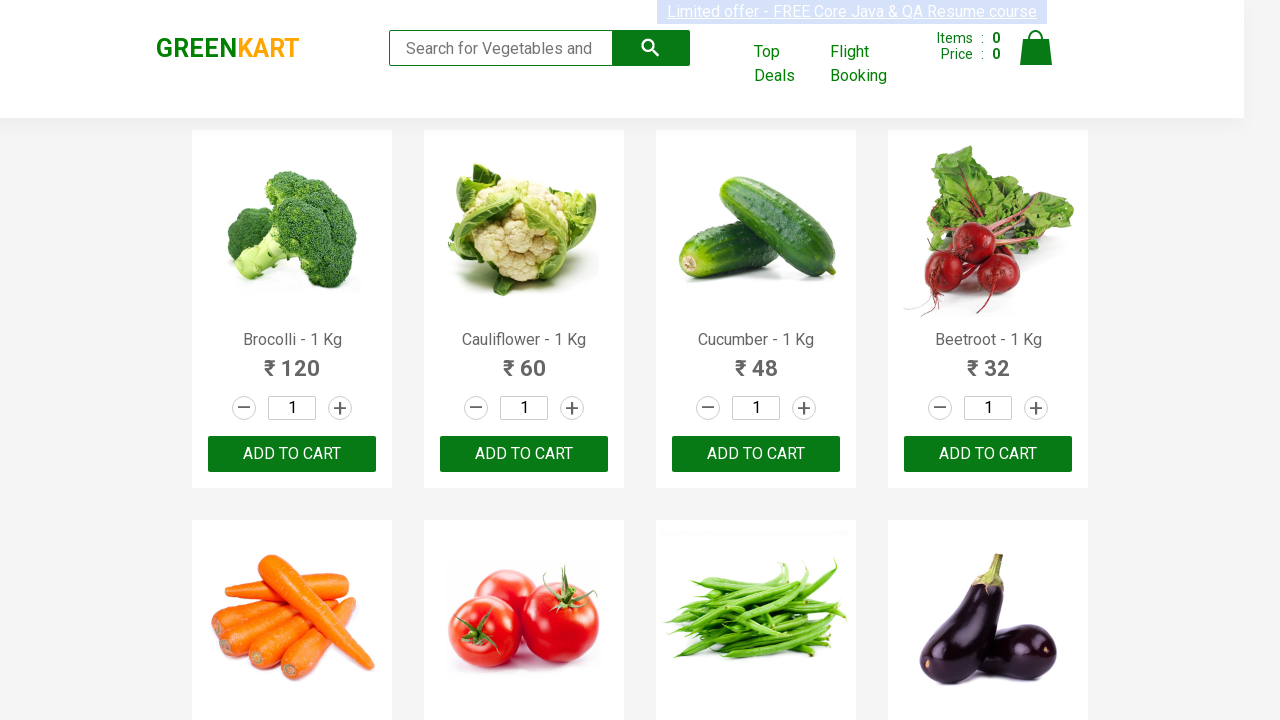

Filled search box with 'ca' on .search-keyword
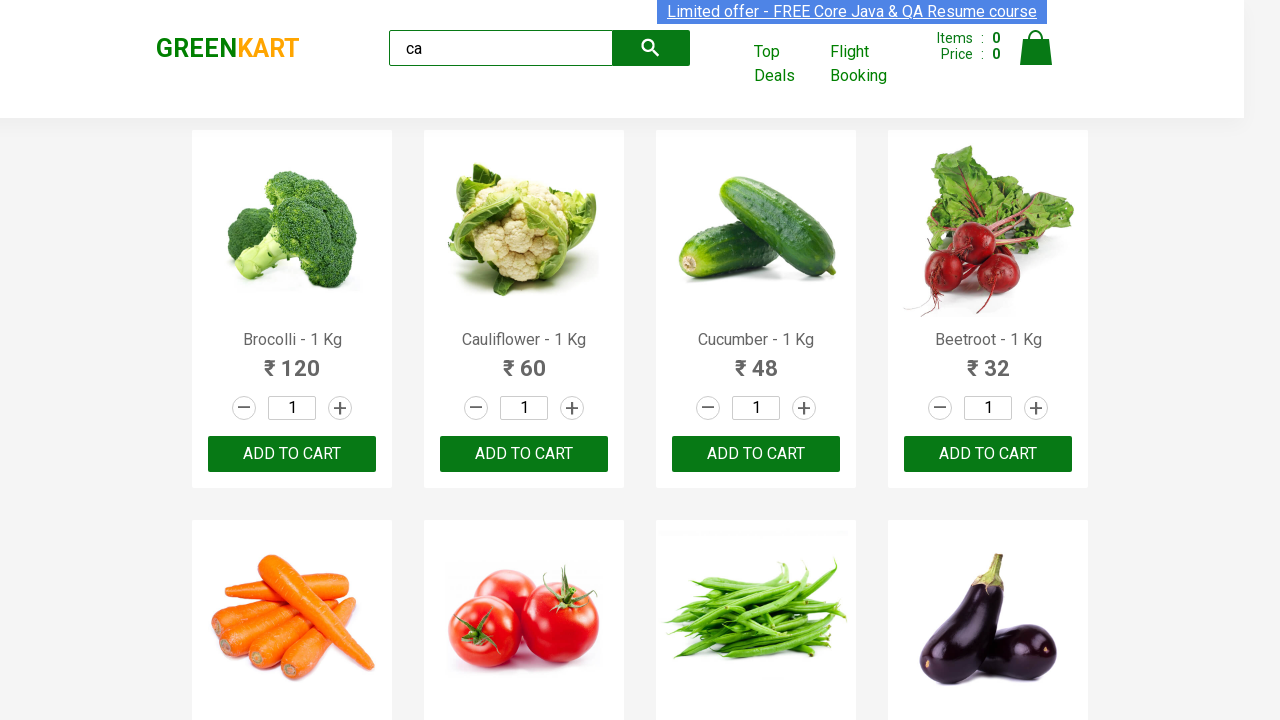

Waited 2 seconds for products to load
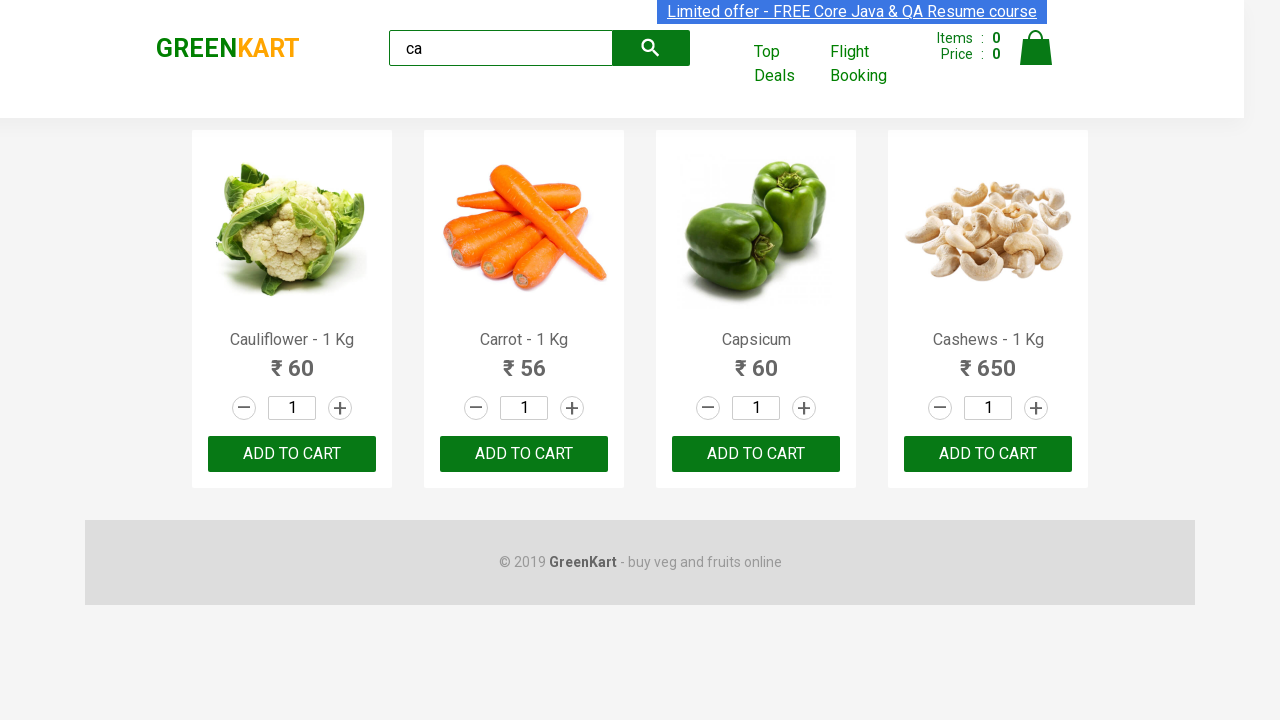

Located all product elements on page
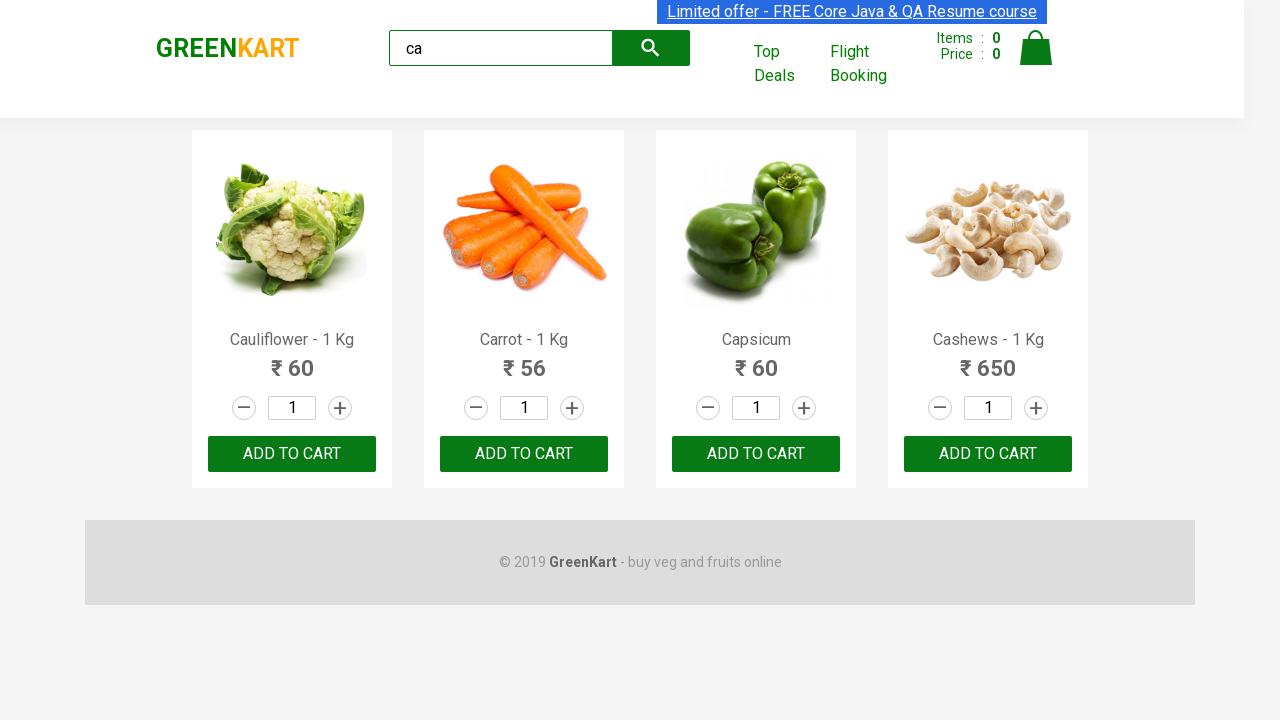

Retrieved product name: Cauliflower - 1 Kg
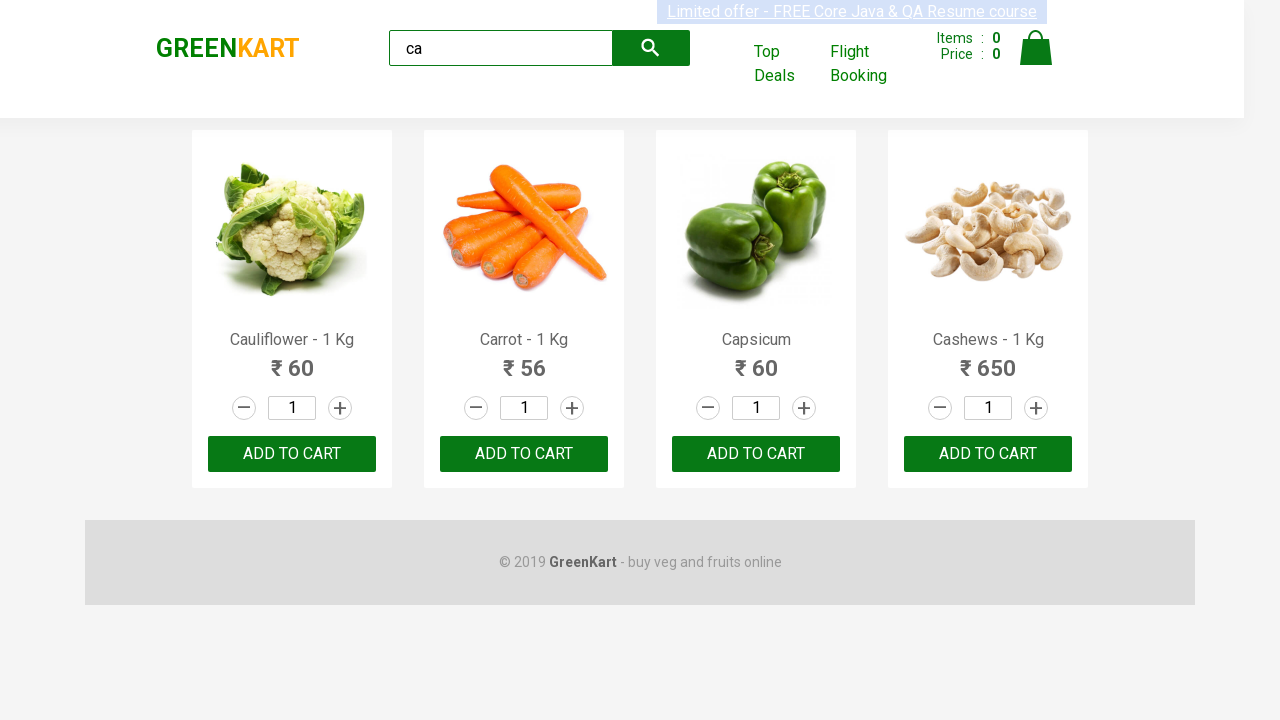

Retrieved product name: Carrot - 1 Kg
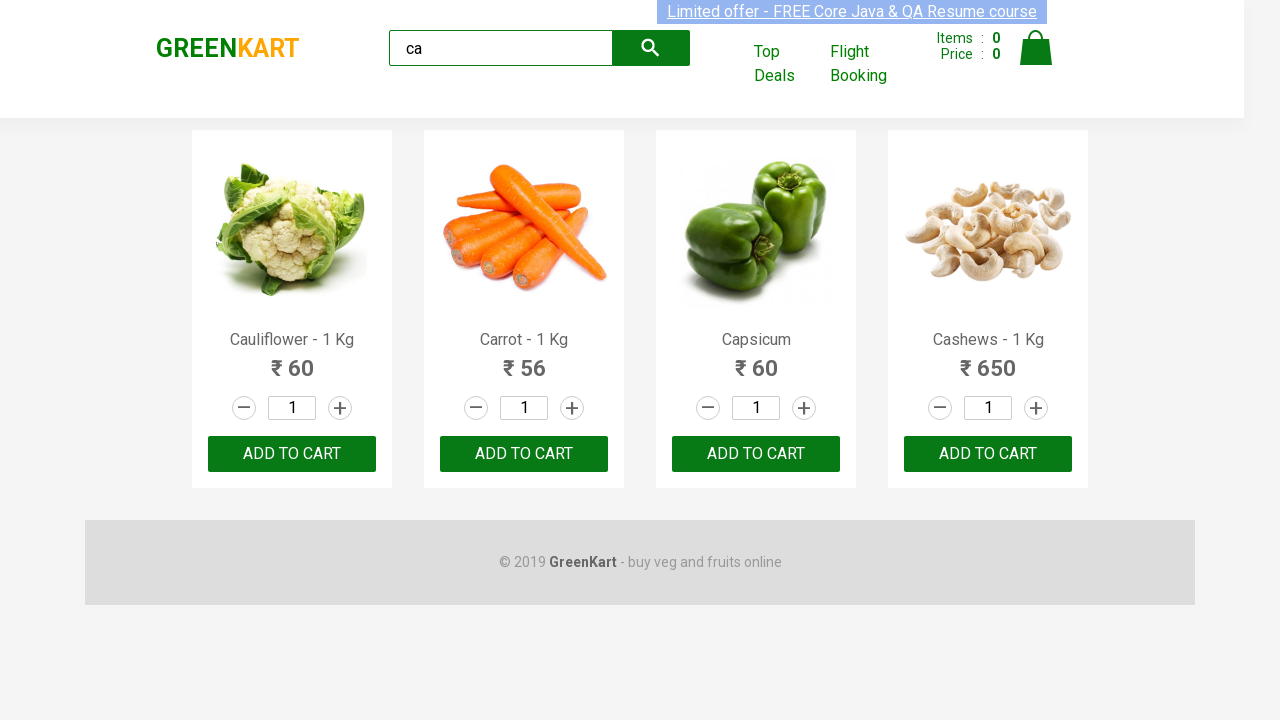

Retrieved product name: Capsicum
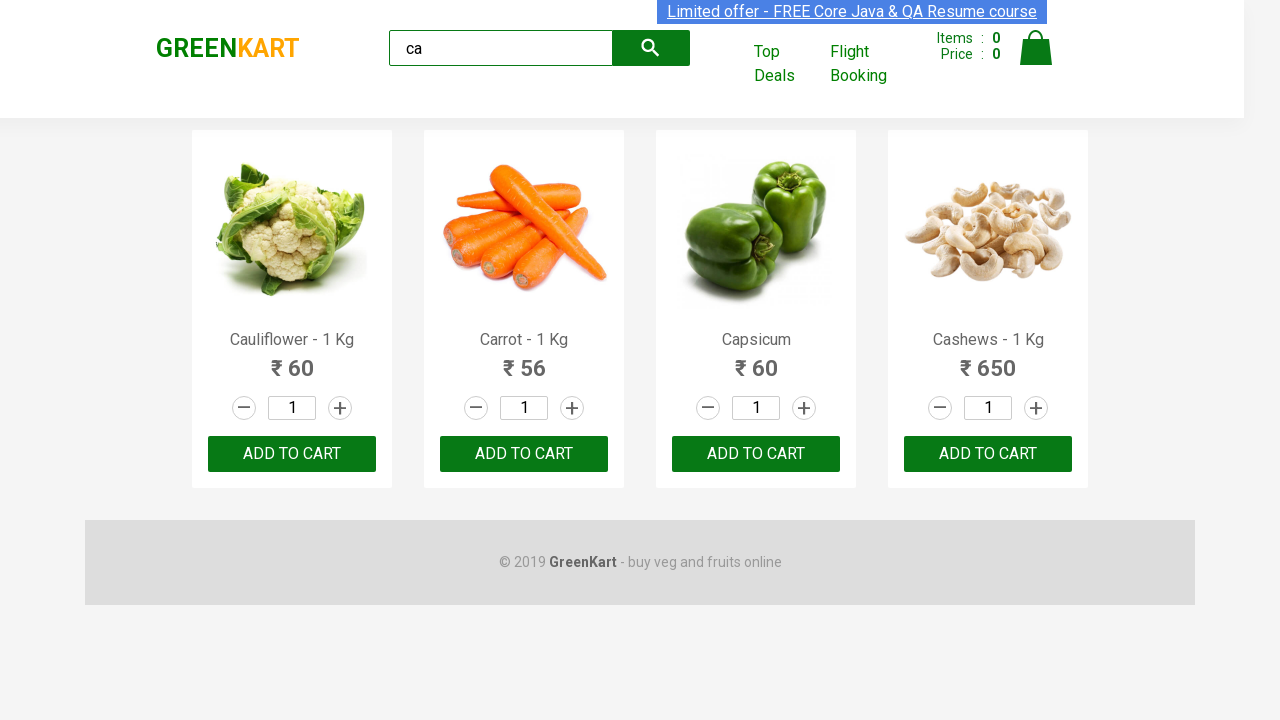

Retrieved product name: Cashews - 1 Kg
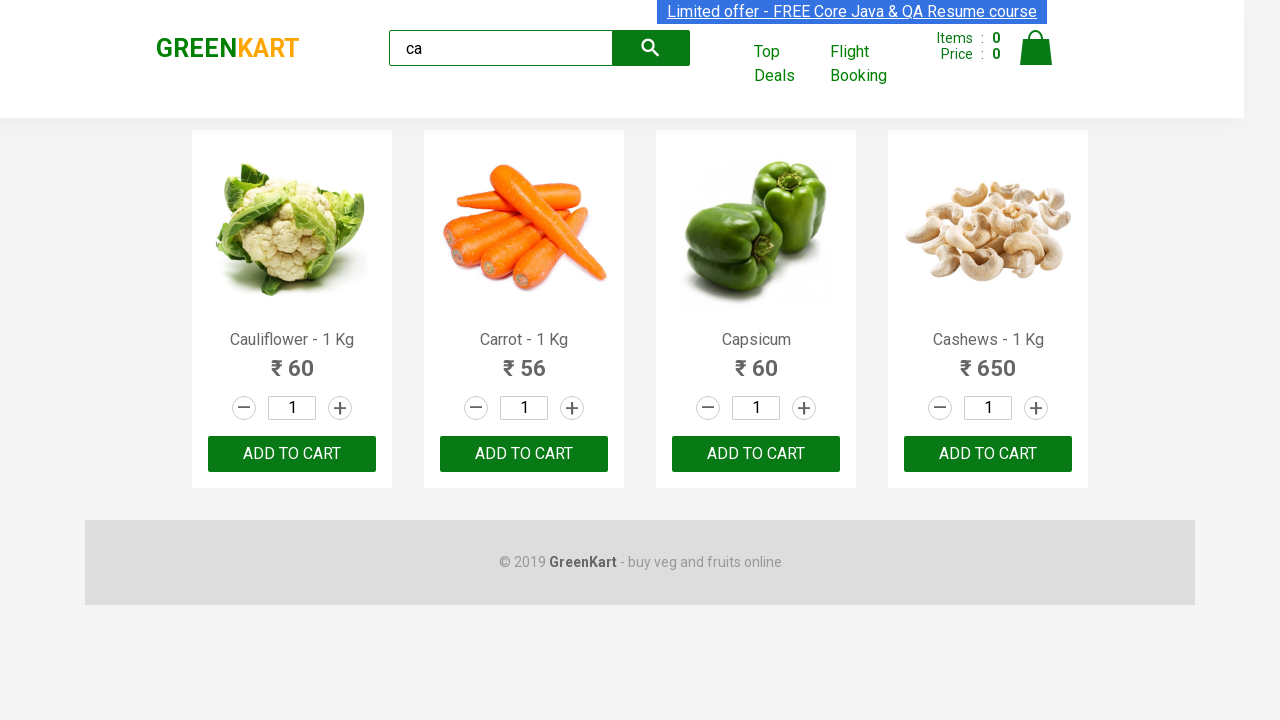

Clicked Add to Cart button for Cashews at (988, 454) on .products .product >> nth=3 >> button
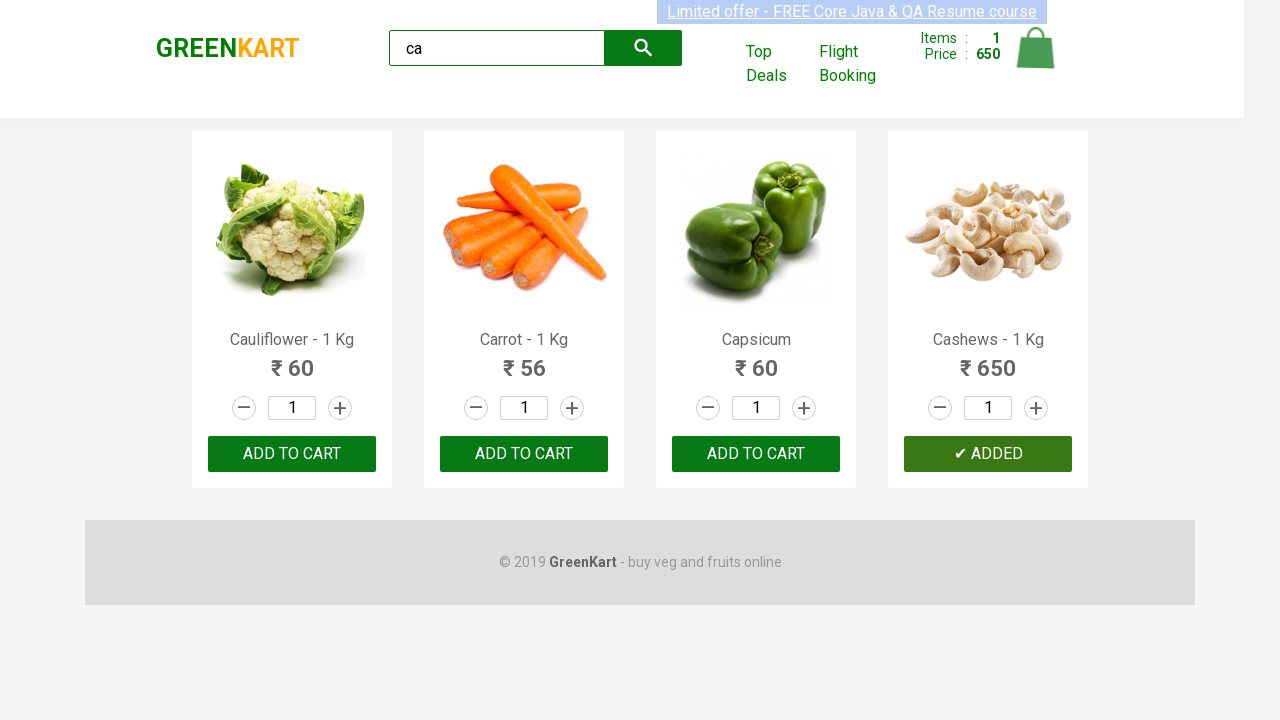

Clicked on cart icon at (1036, 48) on .cart-icon > img
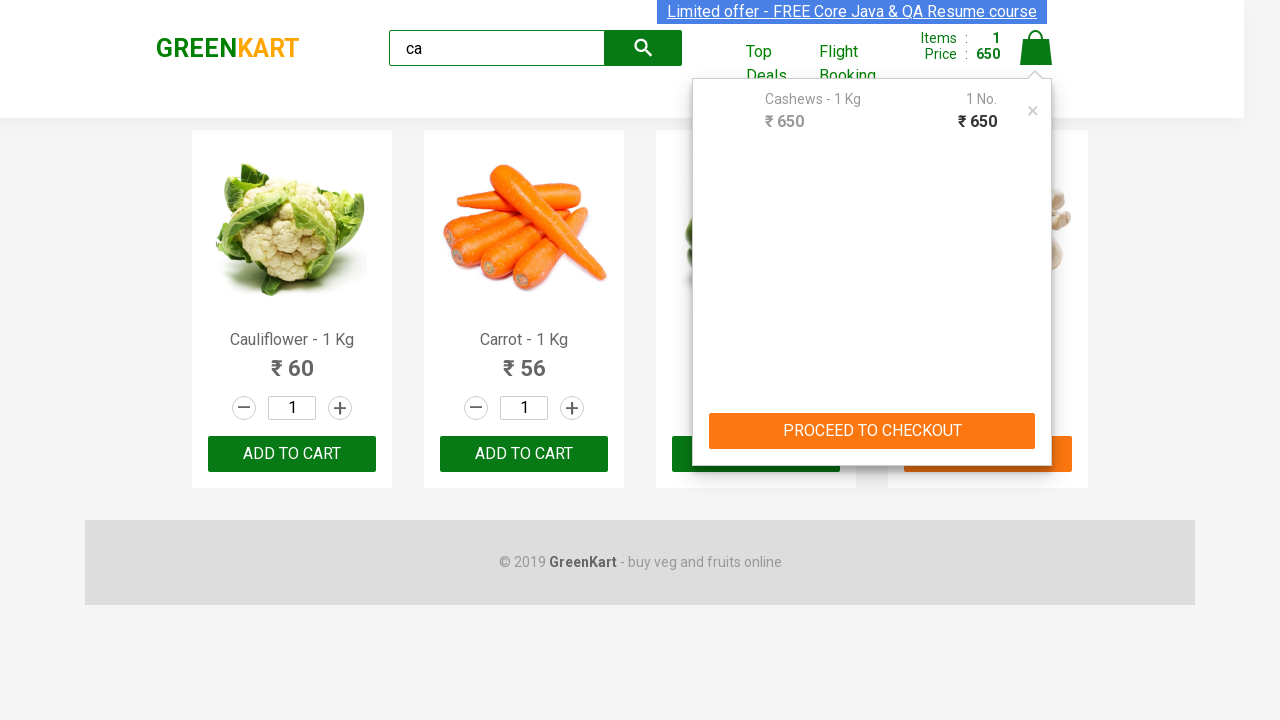

Clicked PROCEED TO CHECKOUT button at (872, 431) on text=PROCEED TO CHECKOUT
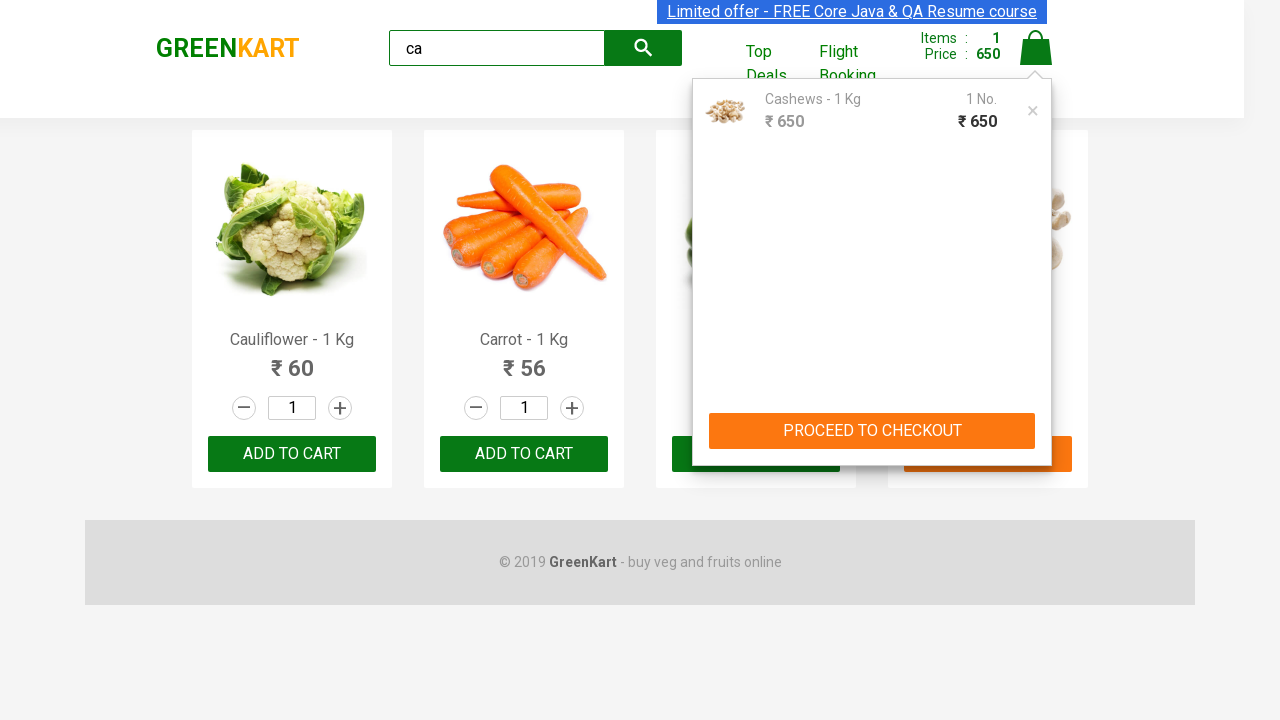

Clicked Place Order button to complete purchase at (1036, 420) on text=Place Order
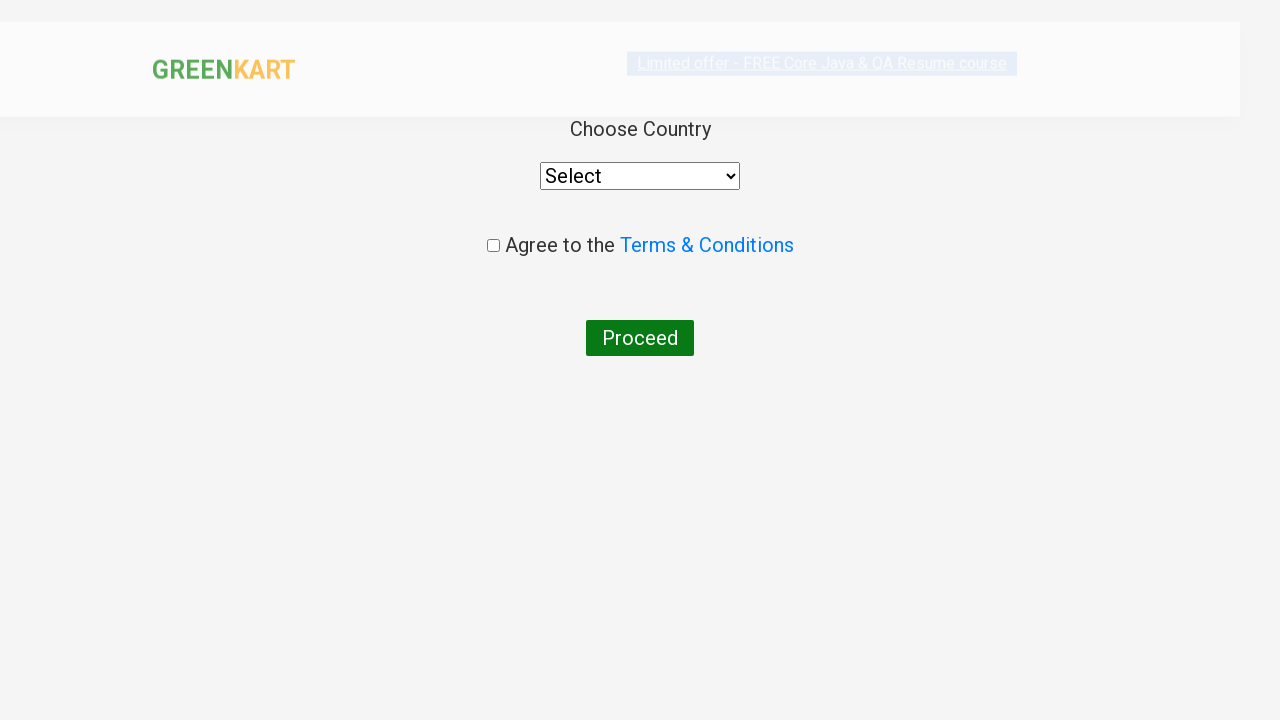

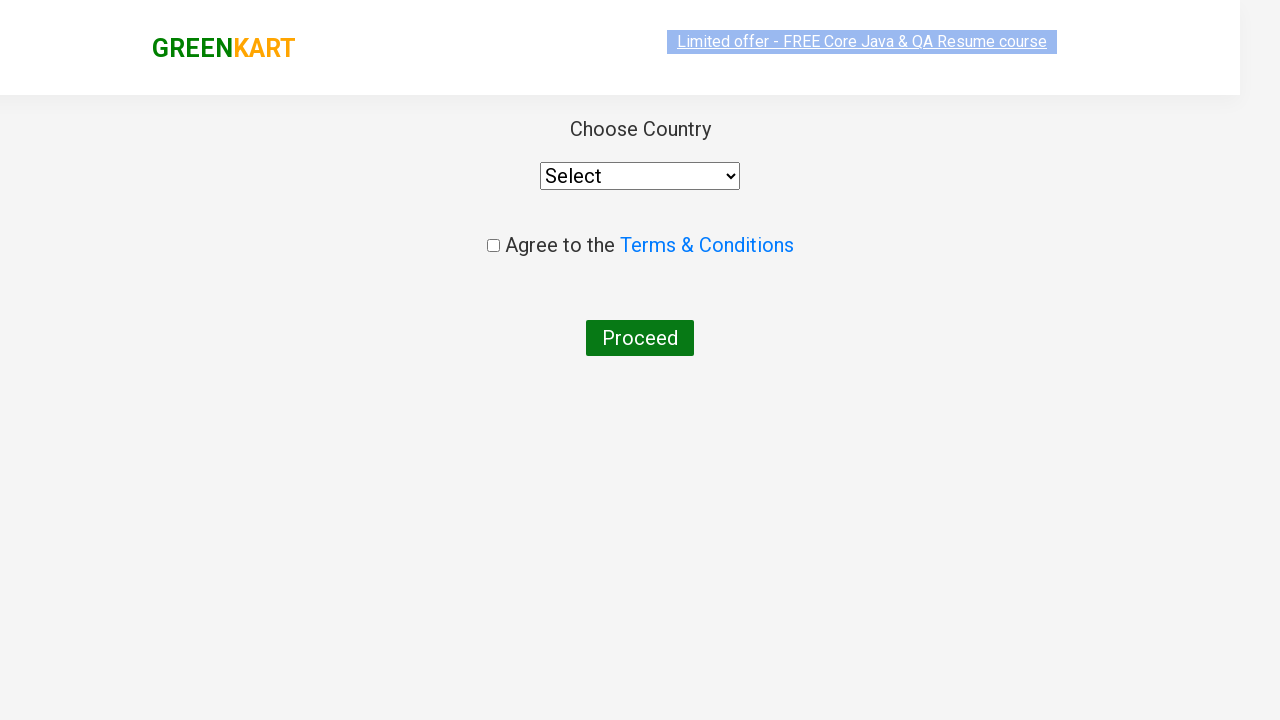